Tests that the browser back button works correctly with filter navigation

Starting URL: https://demo.playwright.dev/todomvc

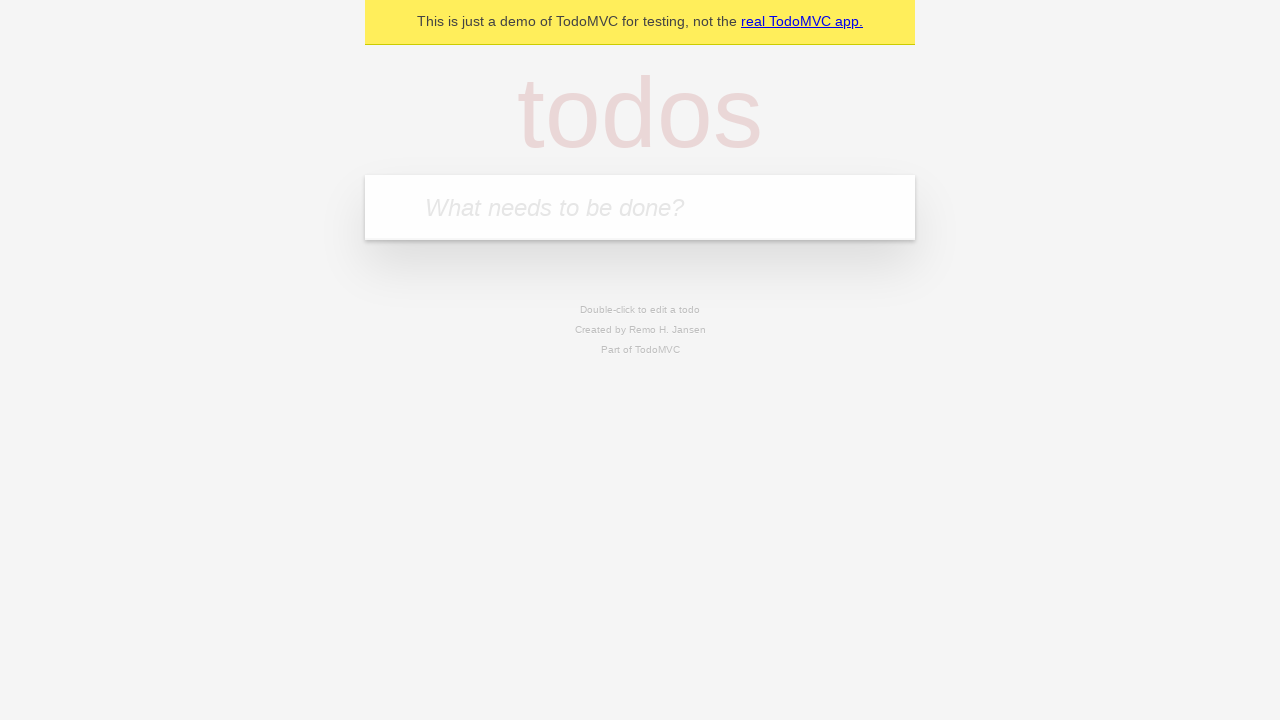

Filled todo input with 'buy some cheese' on internal:attr=[placeholder="What needs to be done?"i]
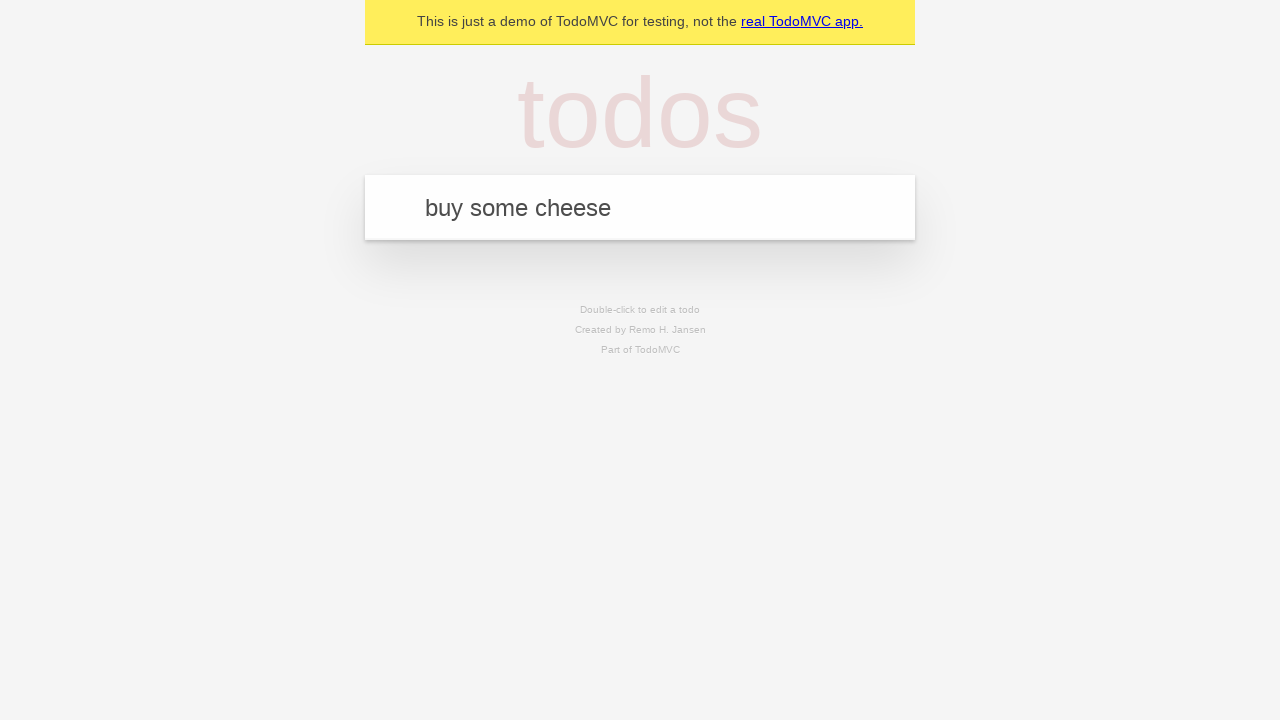

Pressed Enter to add first todo on internal:attr=[placeholder="What needs to be done?"i]
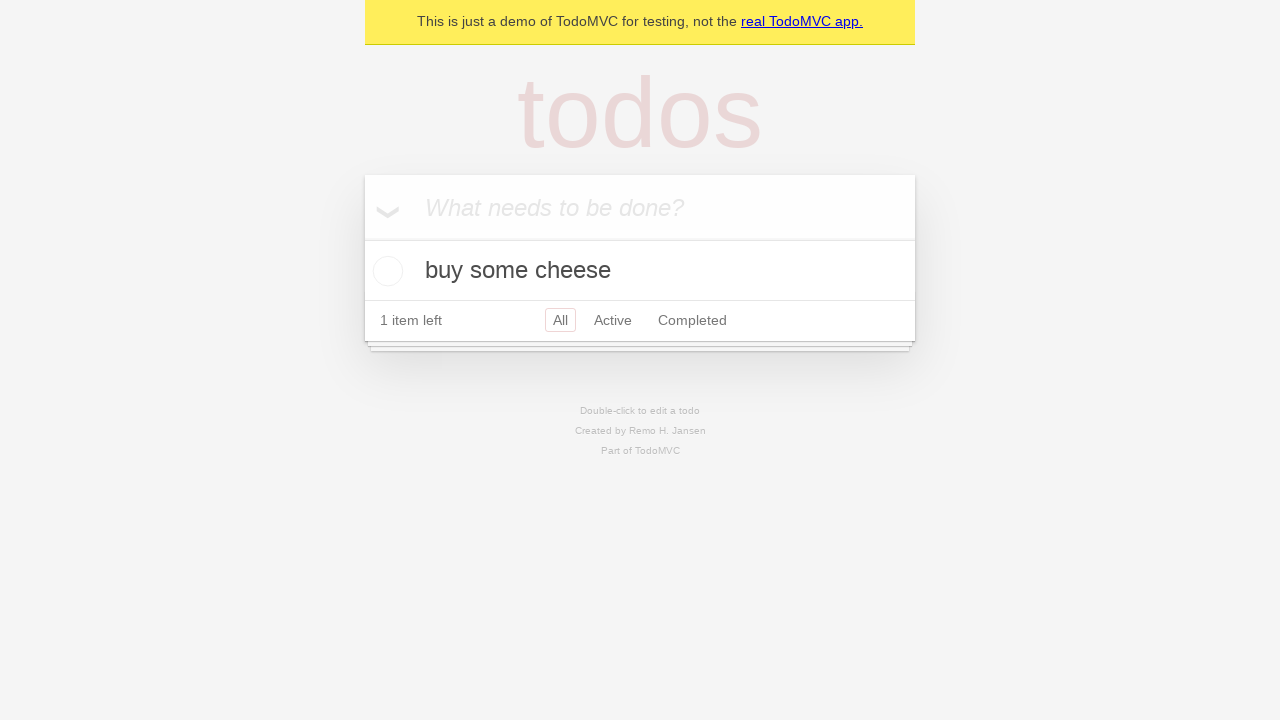

Filled todo input with 'feed the cat' on internal:attr=[placeholder="What needs to be done?"i]
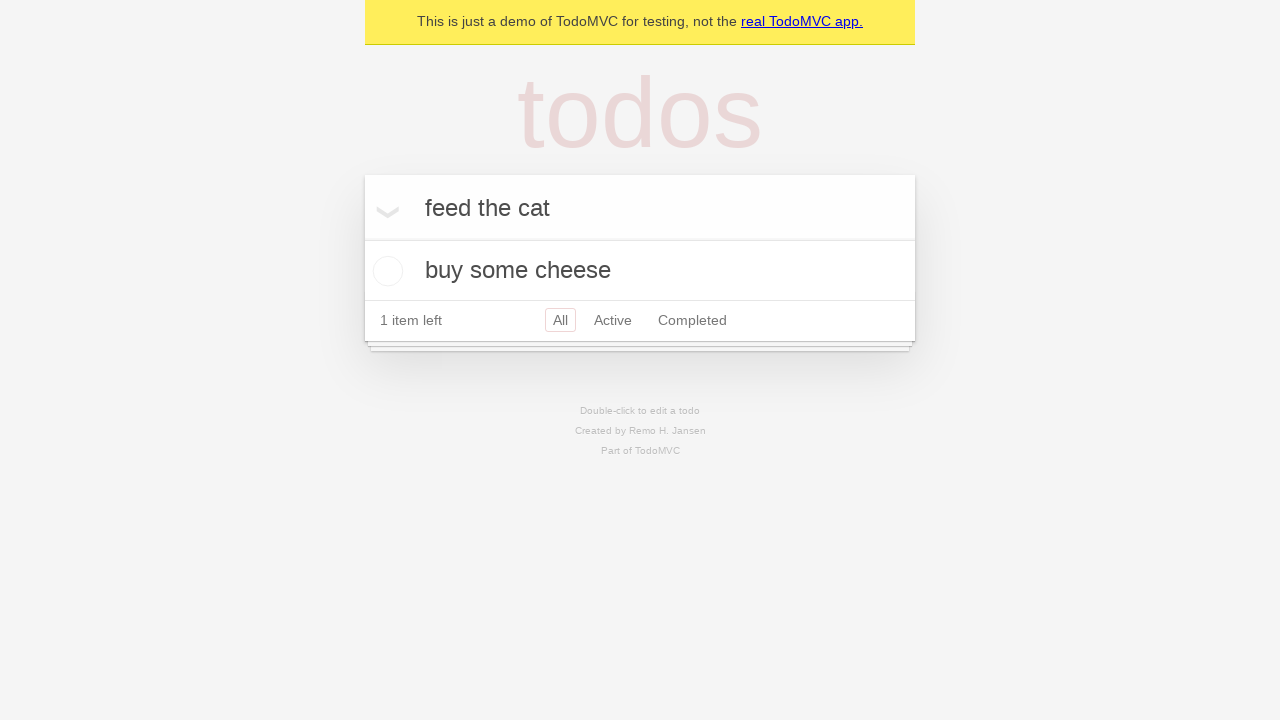

Pressed Enter to add second todo on internal:attr=[placeholder="What needs to be done?"i]
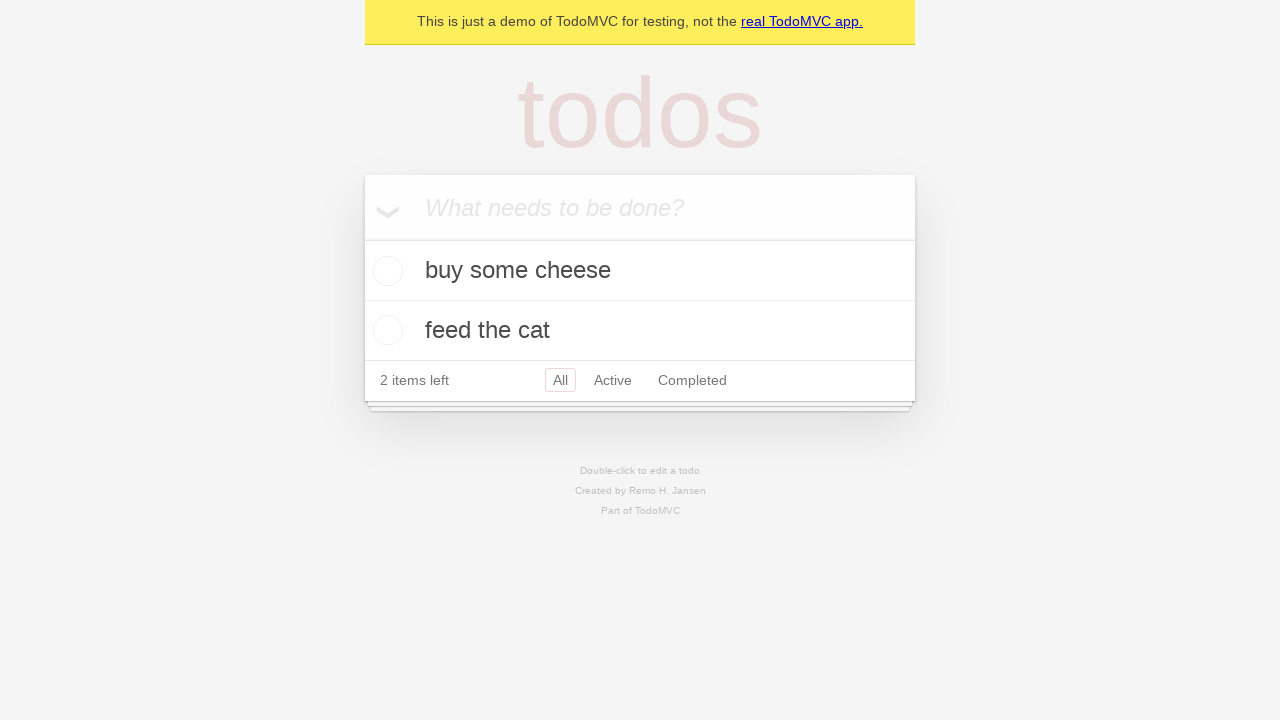

Filled todo input with 'book a doctors appointment' on internal:attr=[placeholder="What needs to be done?"i]
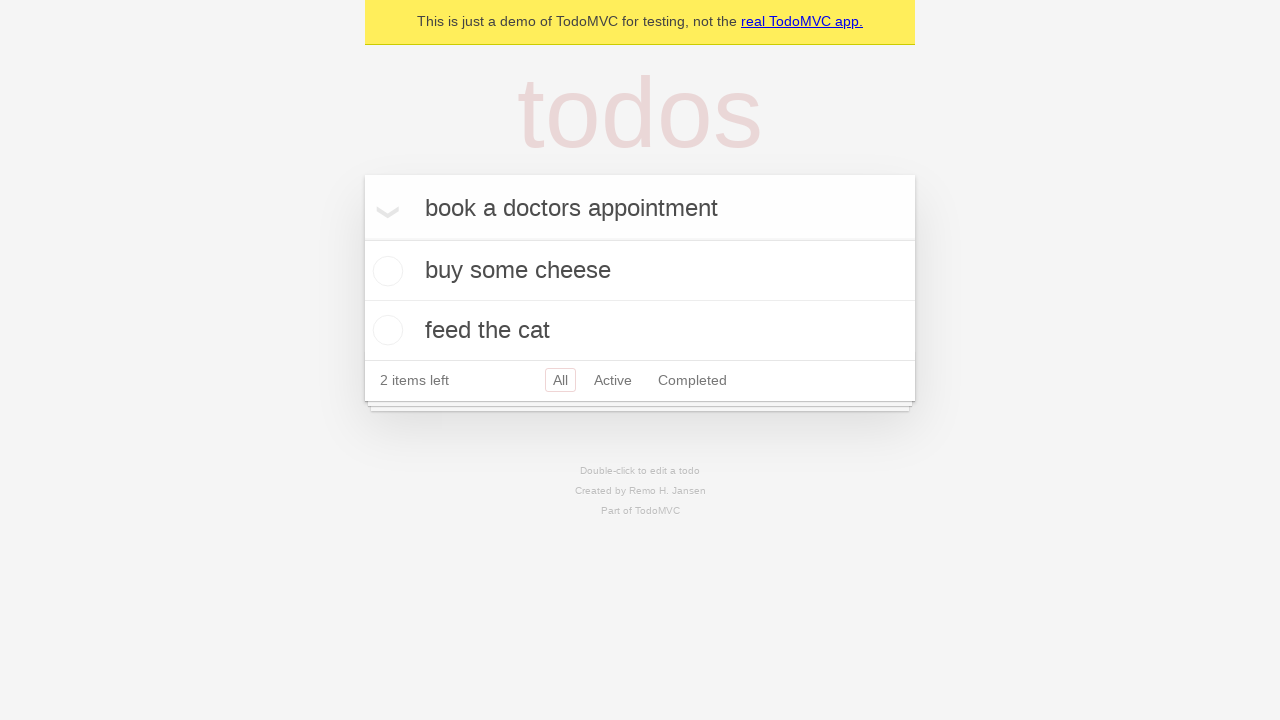

Pressed Enter to add third todo on internal:attr=[placeholder="What needs to be done?"i]
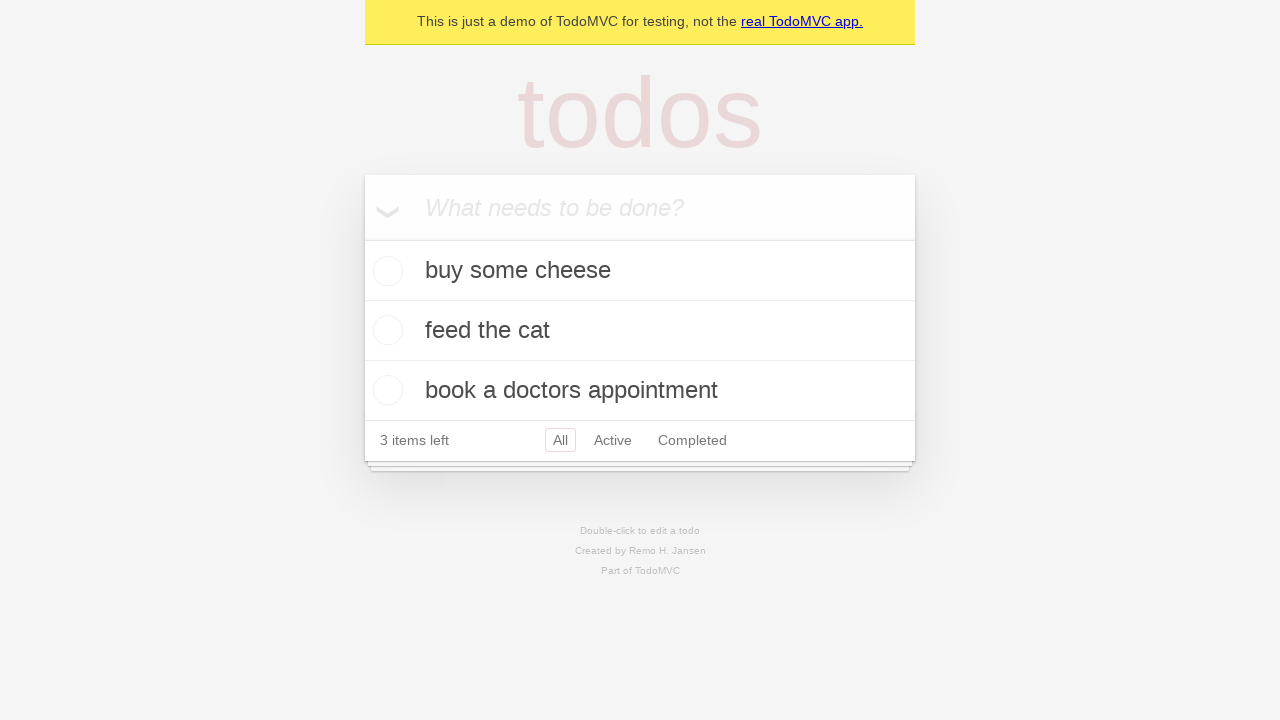

Checked the second todo item at (385, 330) on internal:testid=[data-testid="todo-item"s] >> nth=1 >> internal:role=checkbox
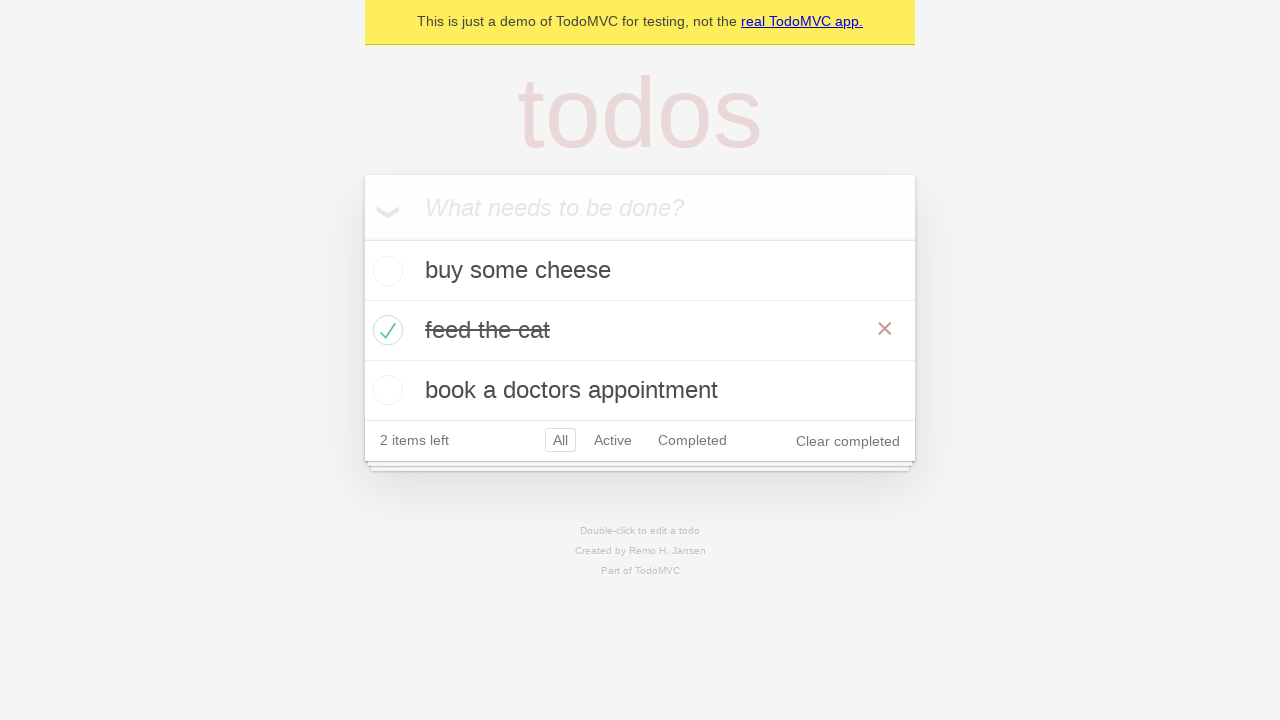

Clicked 'All' filter link at (560, 440) on internal:role=link[name="All"i]
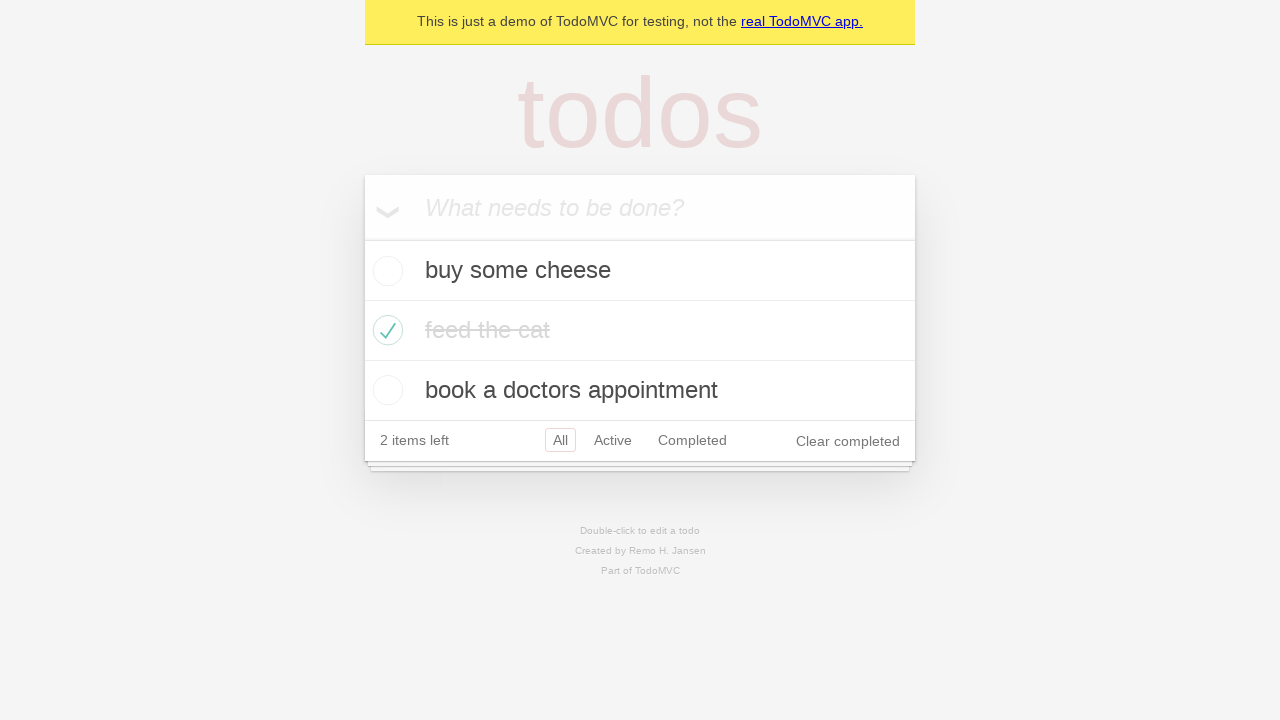

Clicked 'Active' filter link at (613, 440) on internal:role=link[name="Active"i]
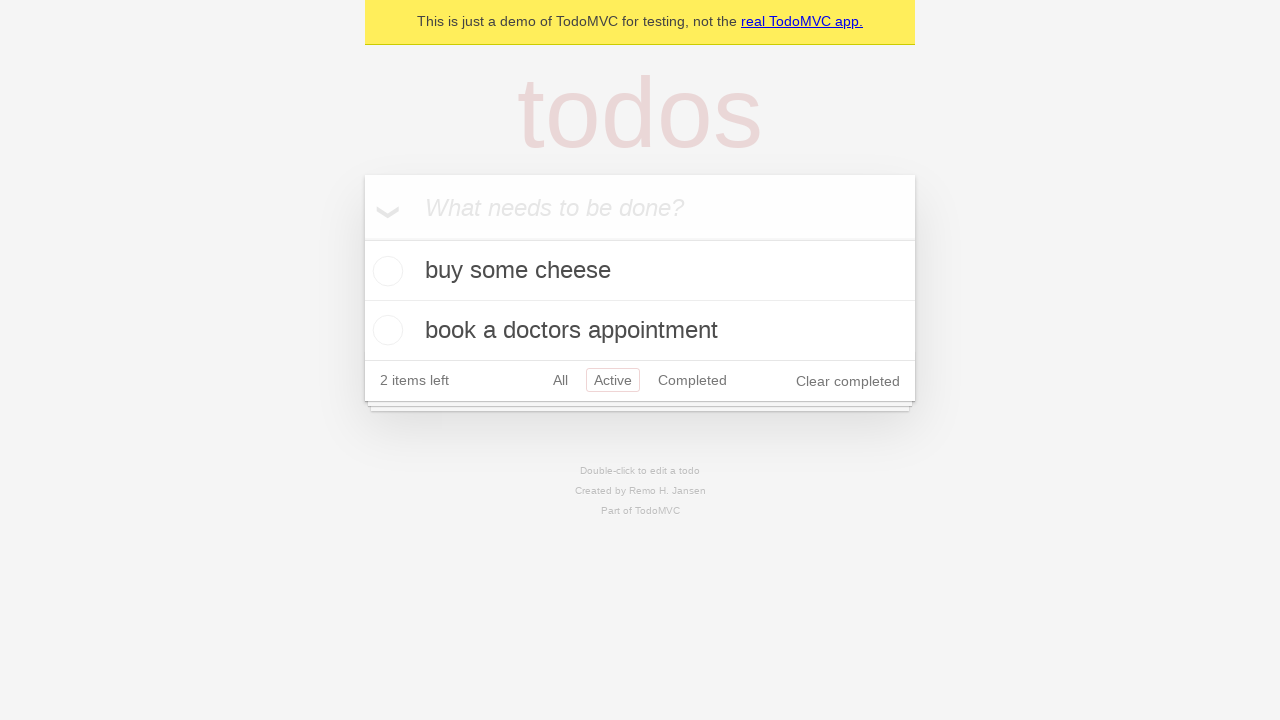

Clicked 'Completed' filter link at (692, 380) on internal:role=link[name="Completed"i]
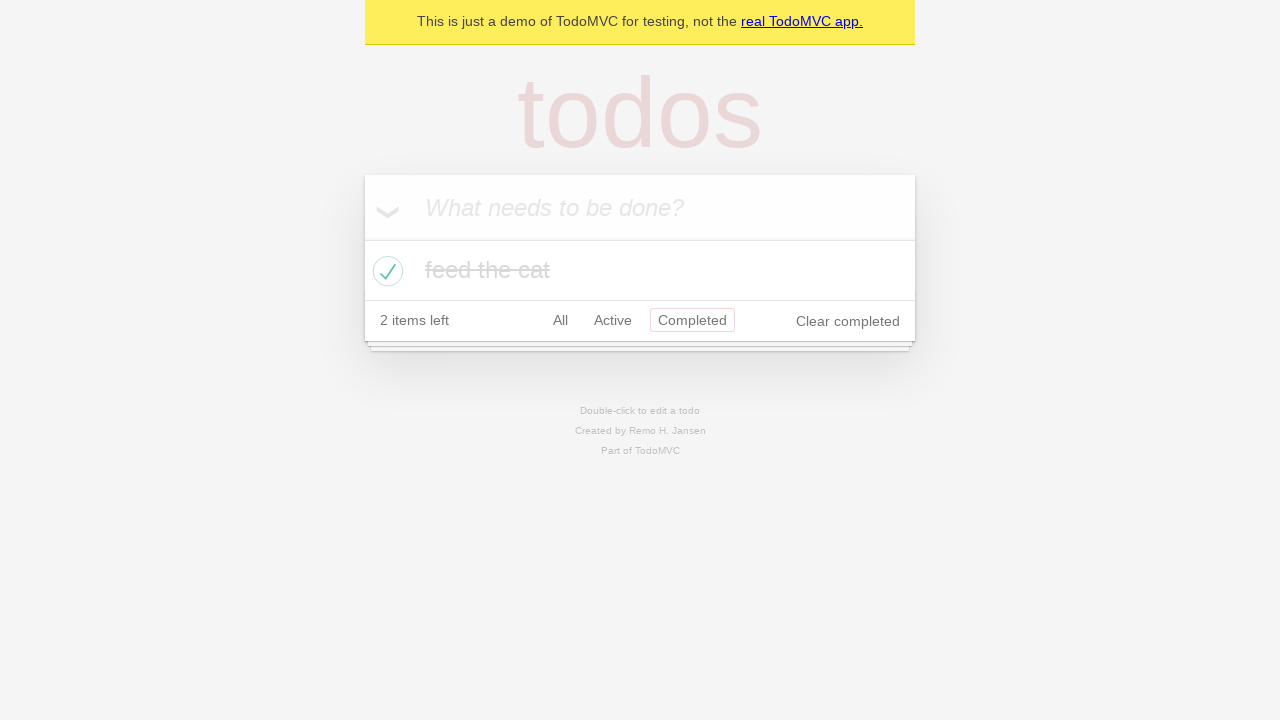

Navigated back from Completed filter (should return to Active filter)
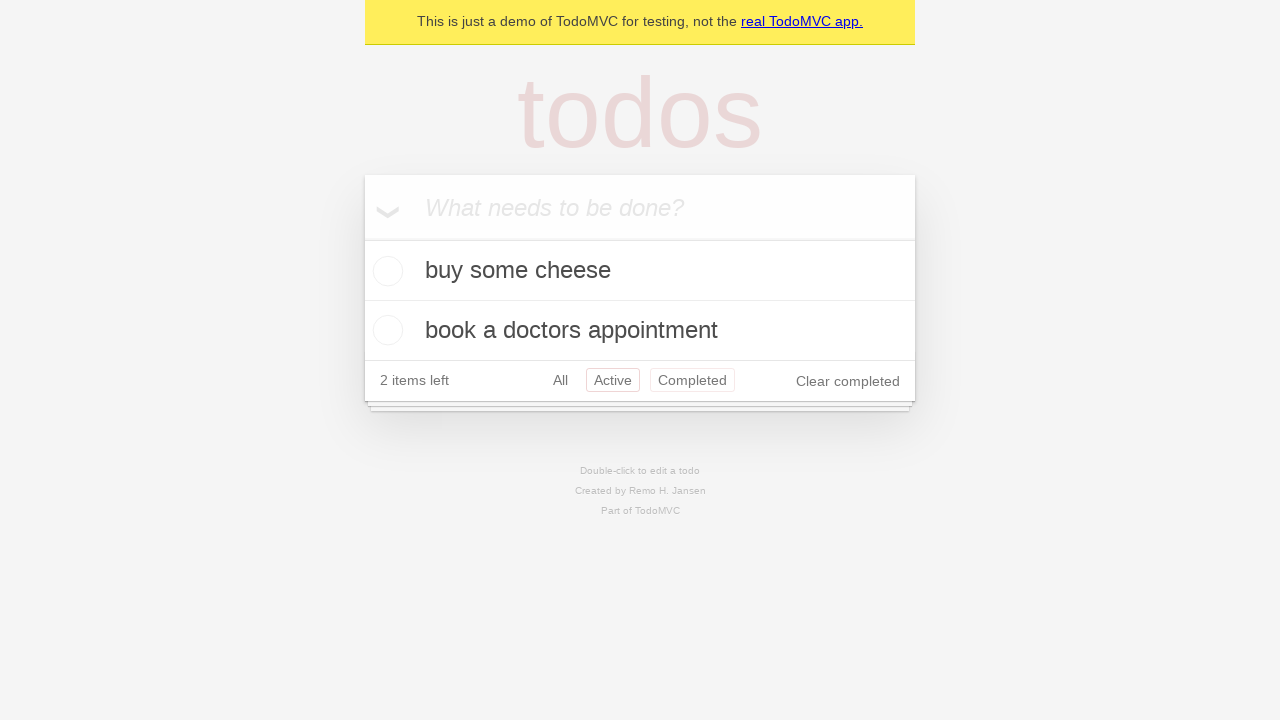

Navigated back from Active filter (should return to All filter)
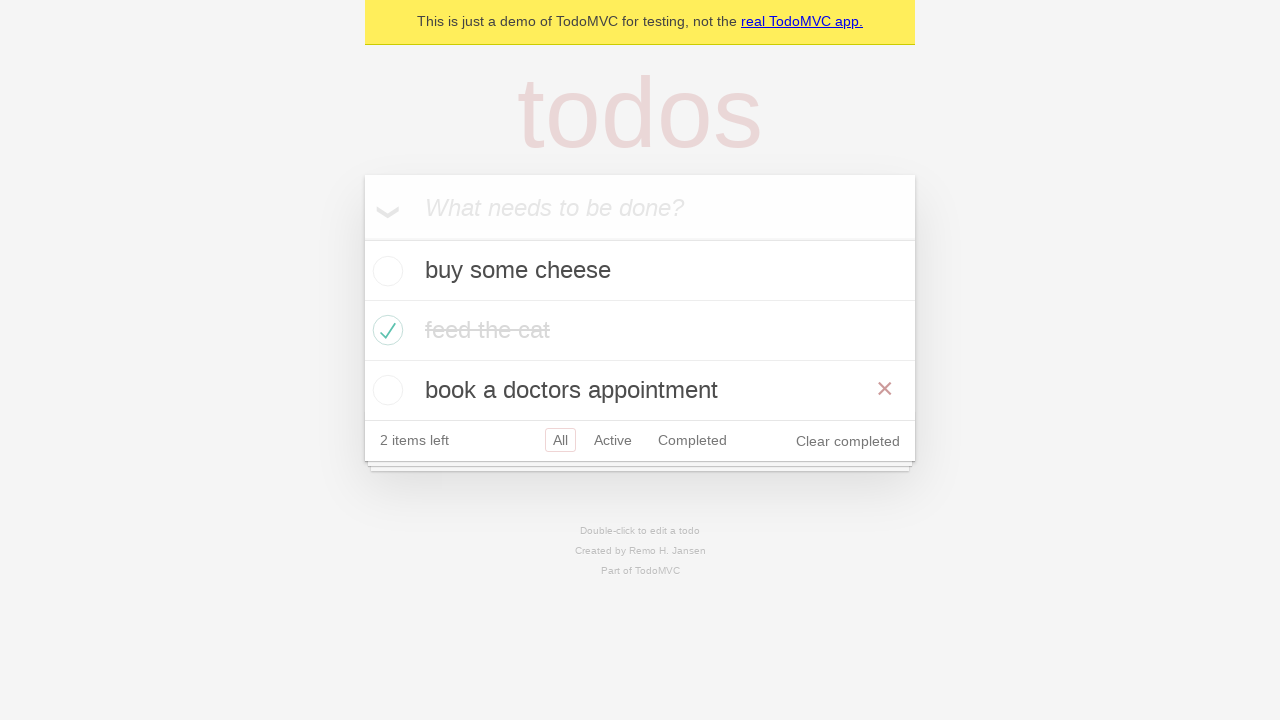

Confirmed todo items are visible after back button navigation
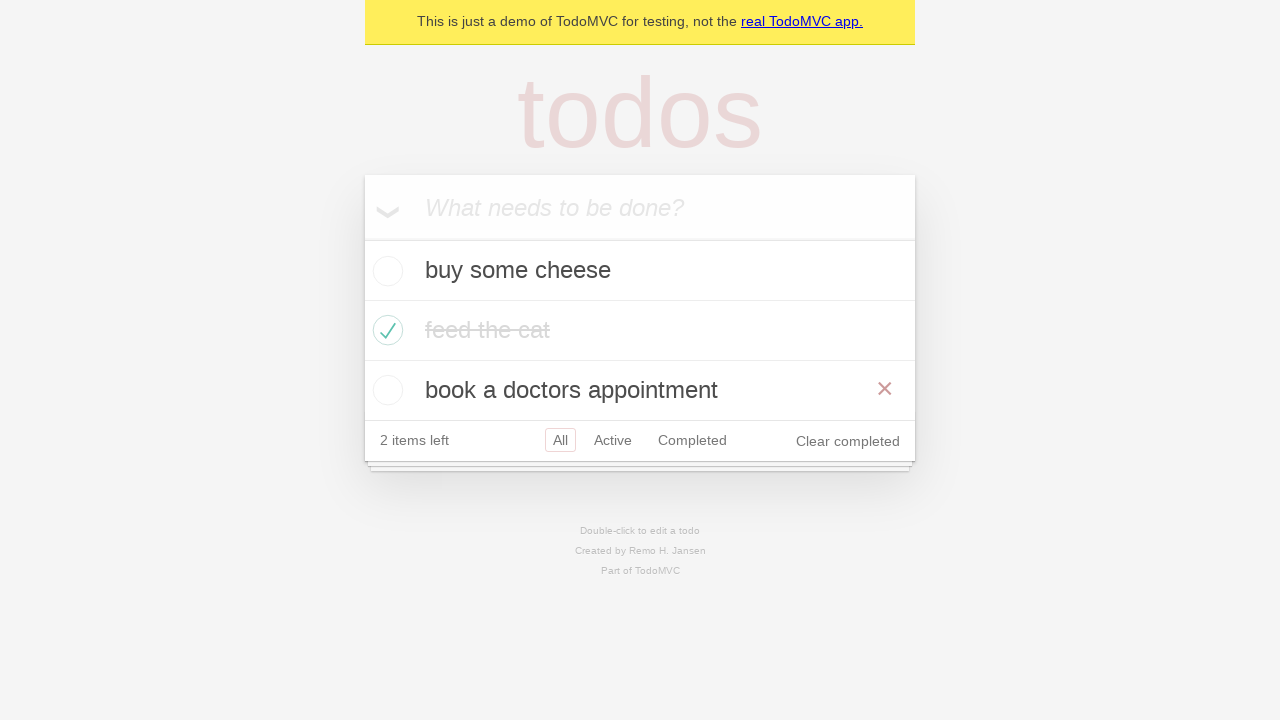

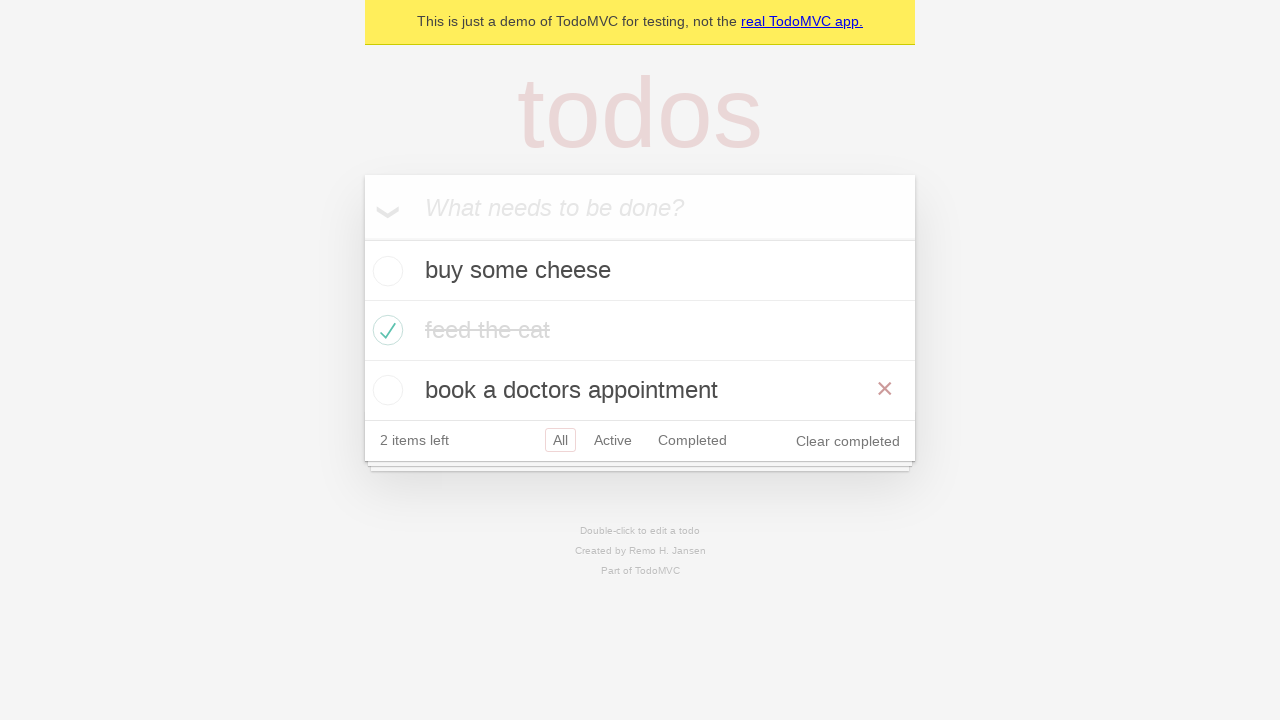